Tests form submission by filling out name and message fields and clicking submit

Starting URL: https://ultimateqa.com/filling-out-forms/

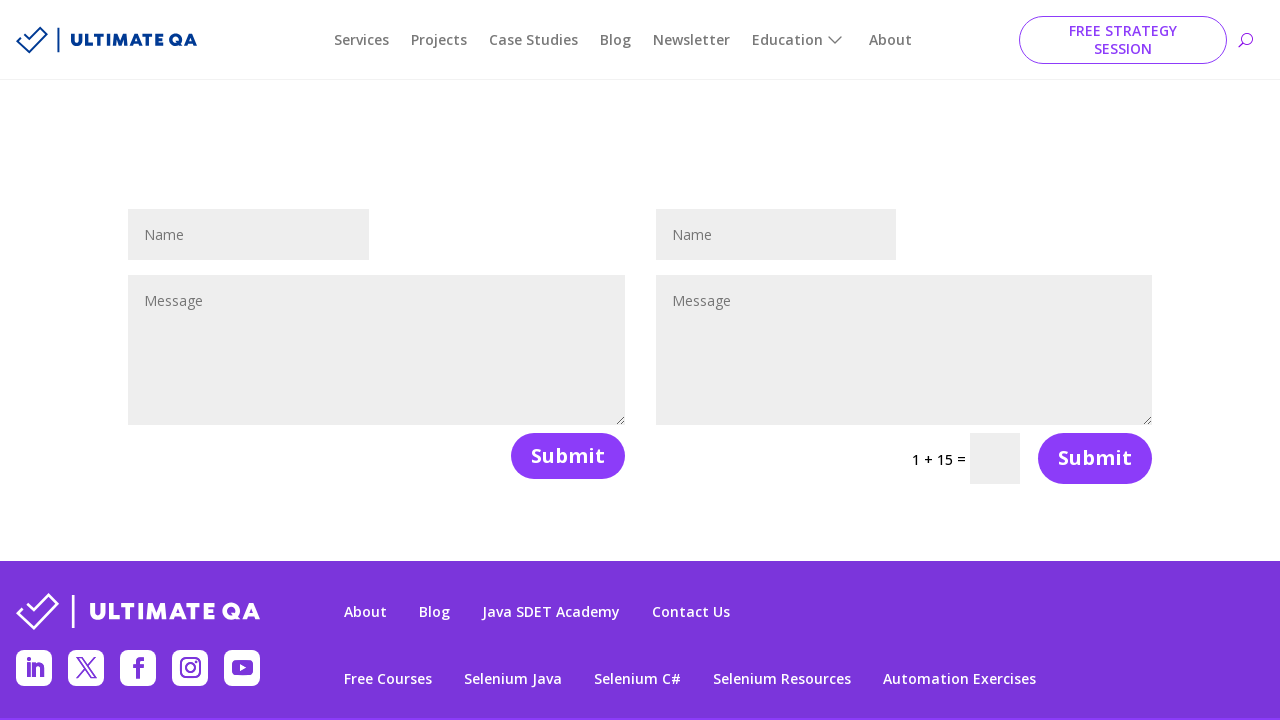

Filled name field with 'John Smith' on #et_pb_contact_name_0
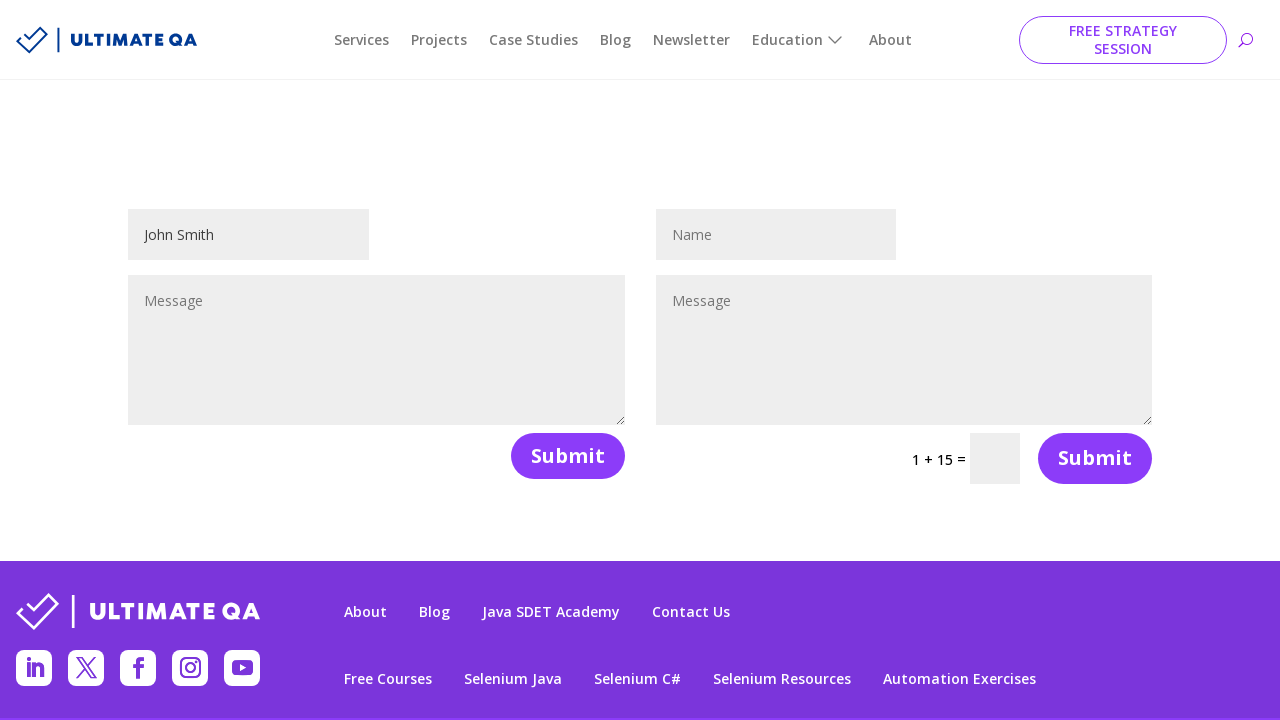

Filled message field with 'This is a test message for automation' on #et_pb_contact_message_0
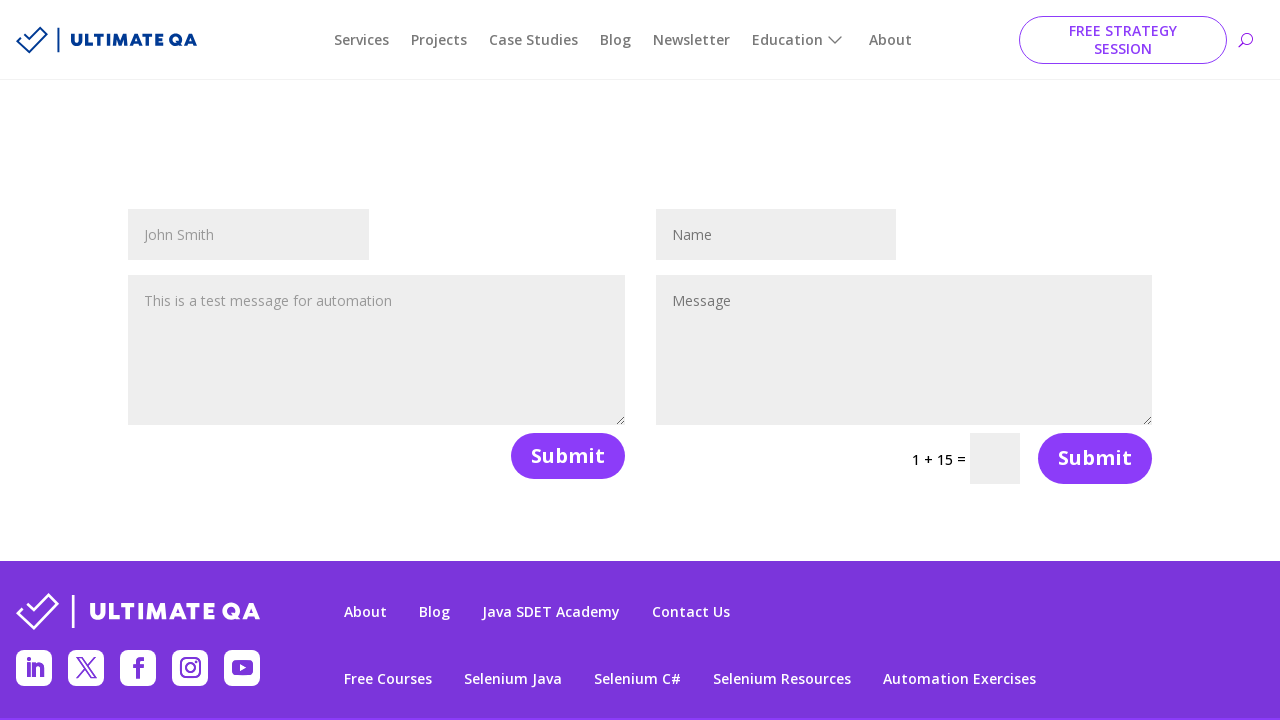

Clicked submit button to submit the form at (568, 456) on button[name='et_builder_submit_button']
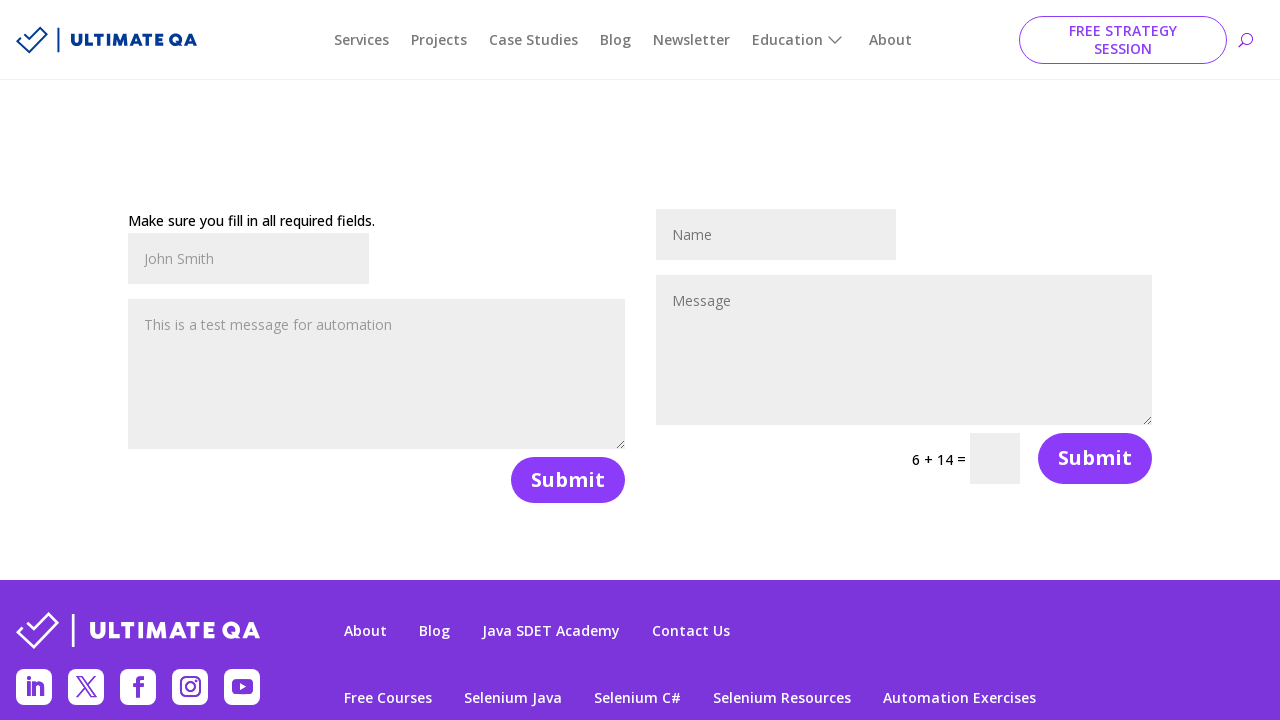

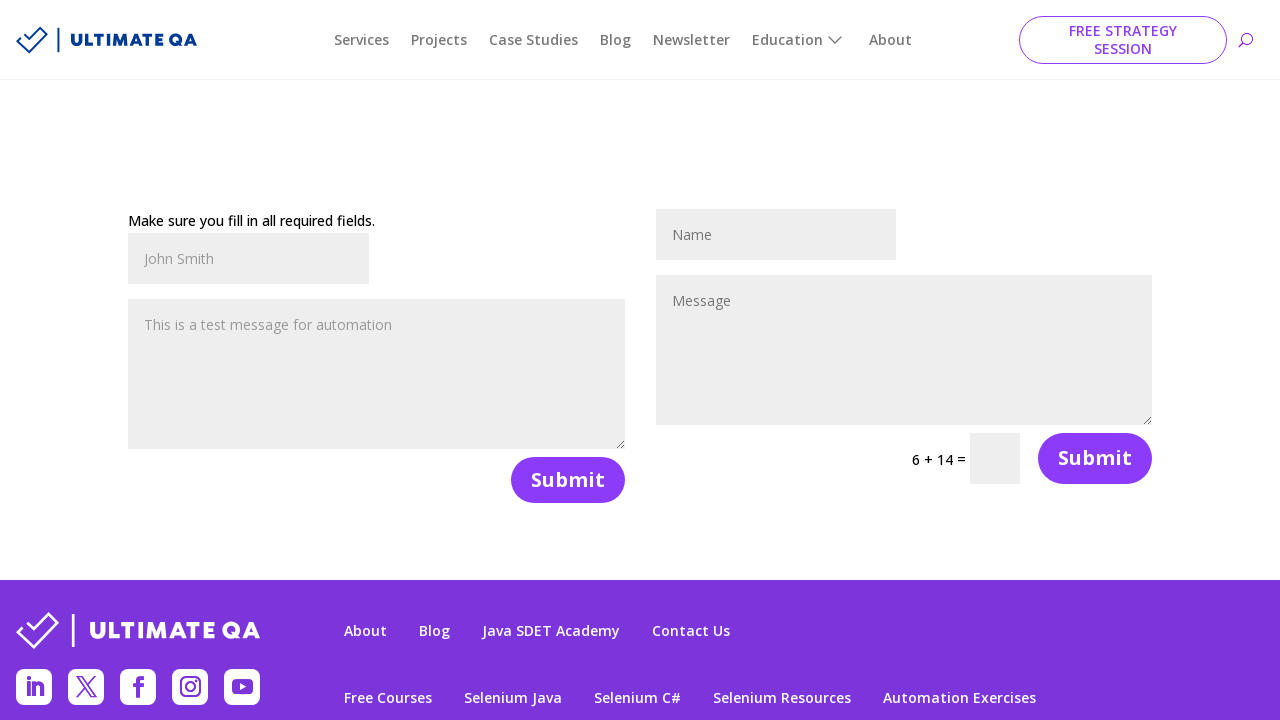